Tests opening multiple browser windows by navigating to nopCommerce demo site, then opening a new window and navigating to OrangeHRM website.

Starting URL: https://demo.nopcommerce.com/

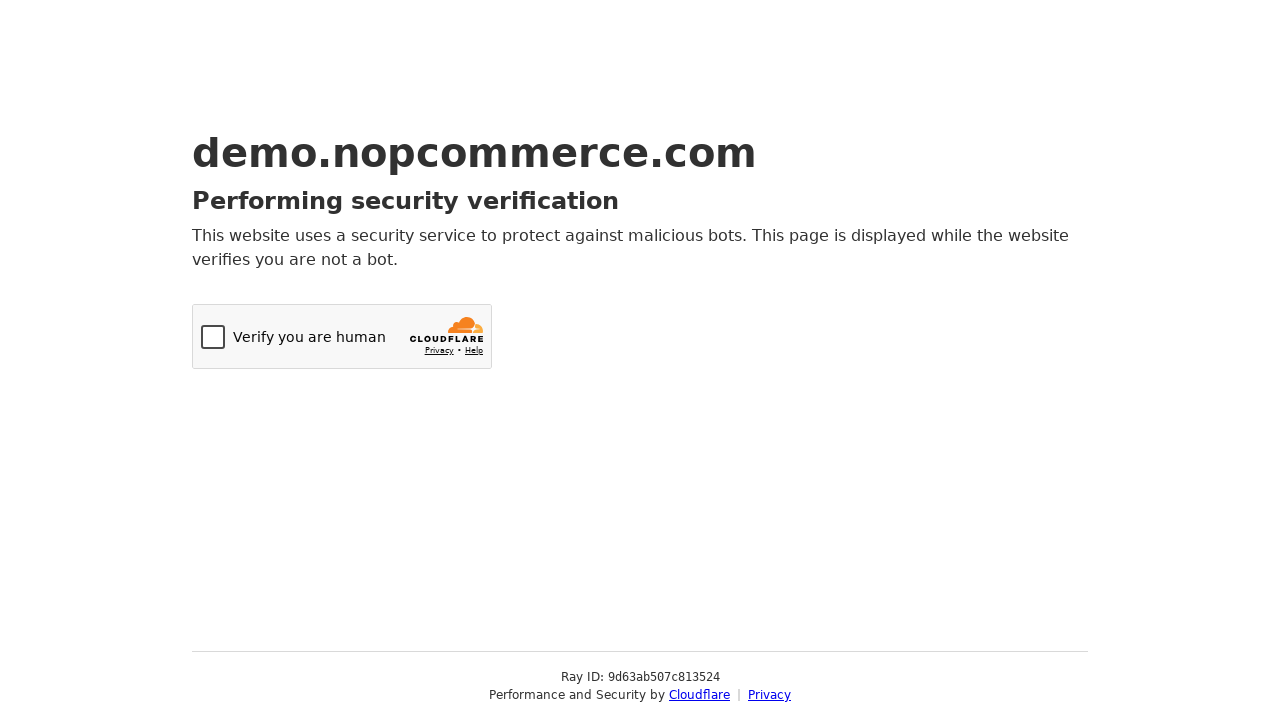

Opened a new browser tab/window
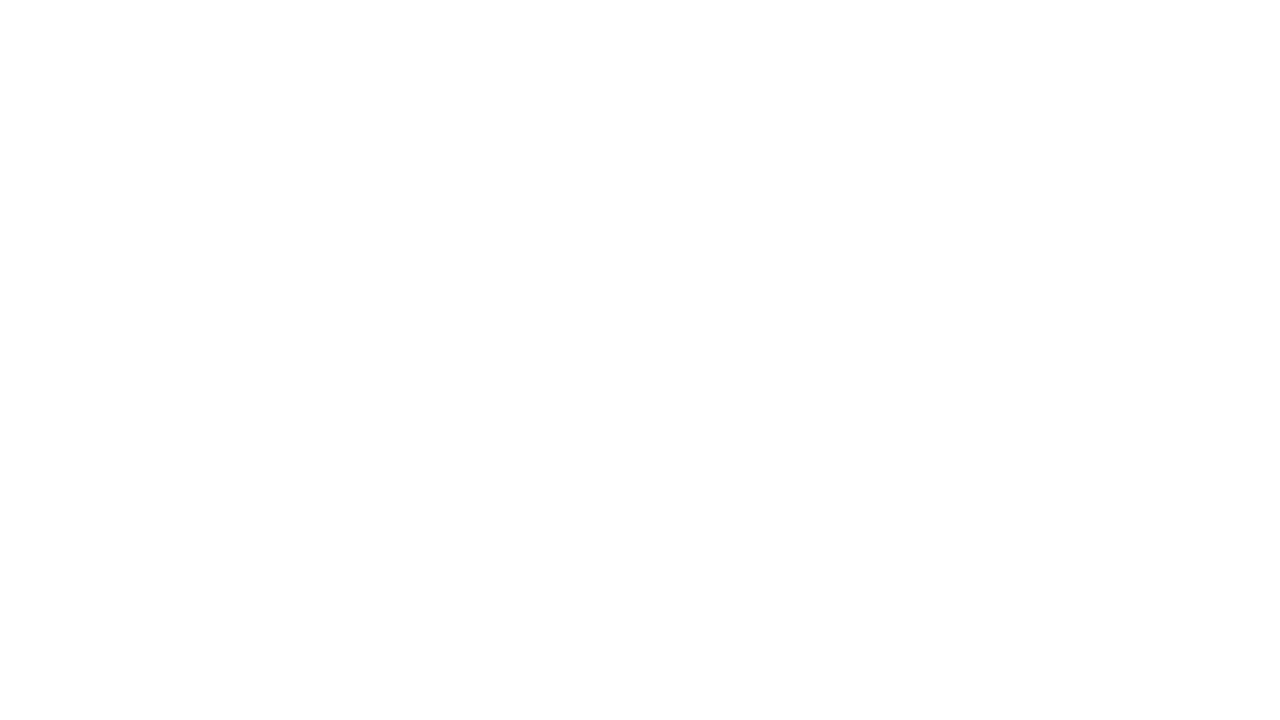

Navigated to OrangeHRM website (https://www.orangehrm.com/)
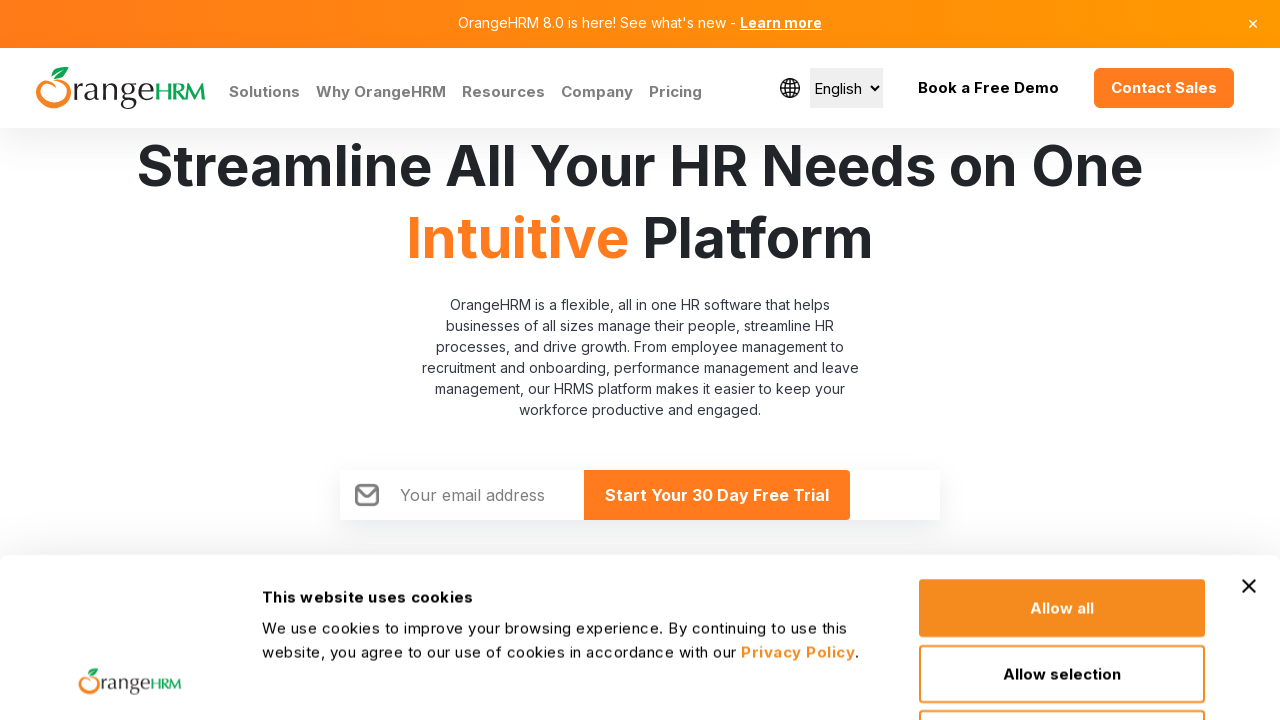

OrangeHRM page loaded (domcontentloaded state)
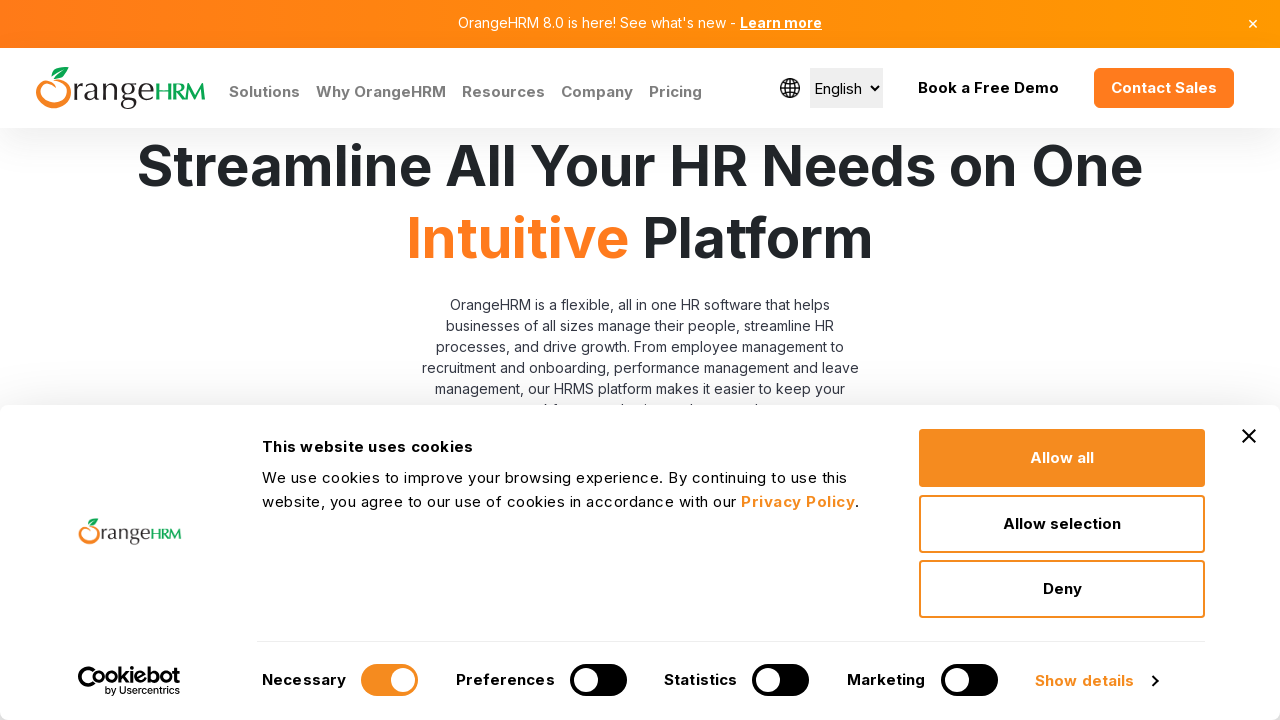

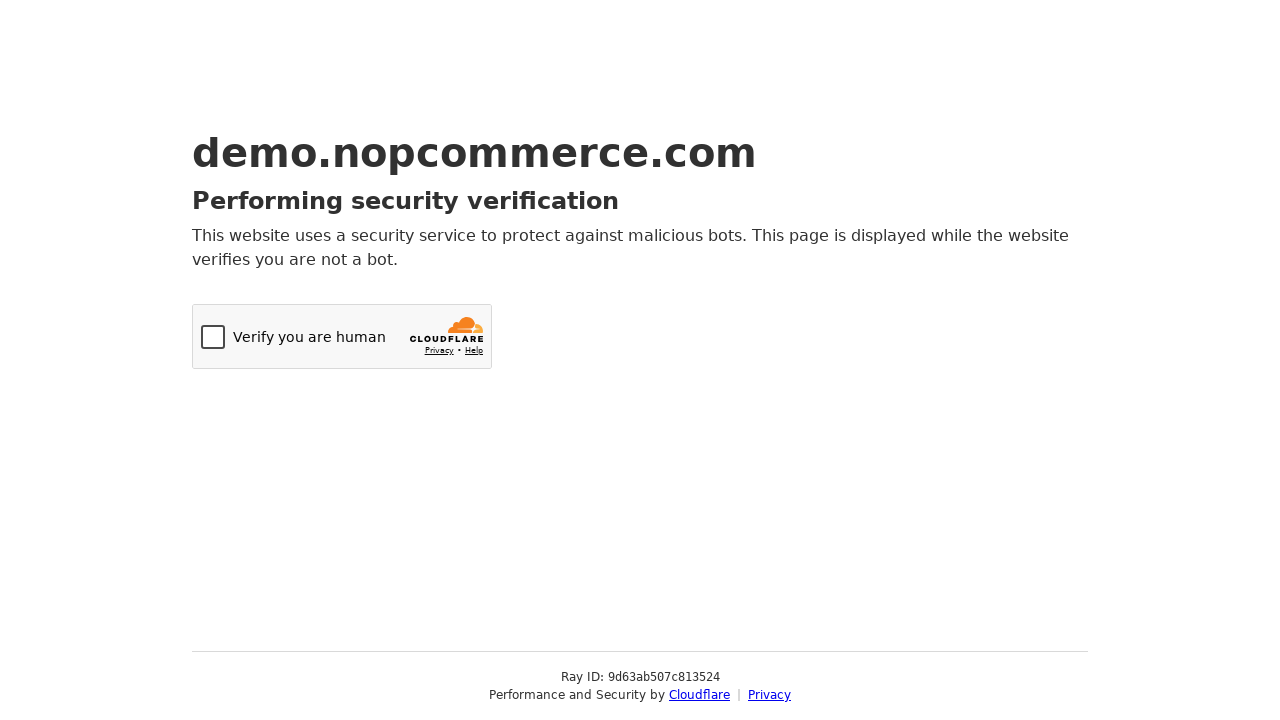